Navigates to a math challenge page, reads an input value, calculates the logarithmic result using the formula log(|12*sin(x)|), fills in the answer, checks two checkboxes (robot verification), and submits the form.

Starting URL: http://suninjuly.github.io/math.html

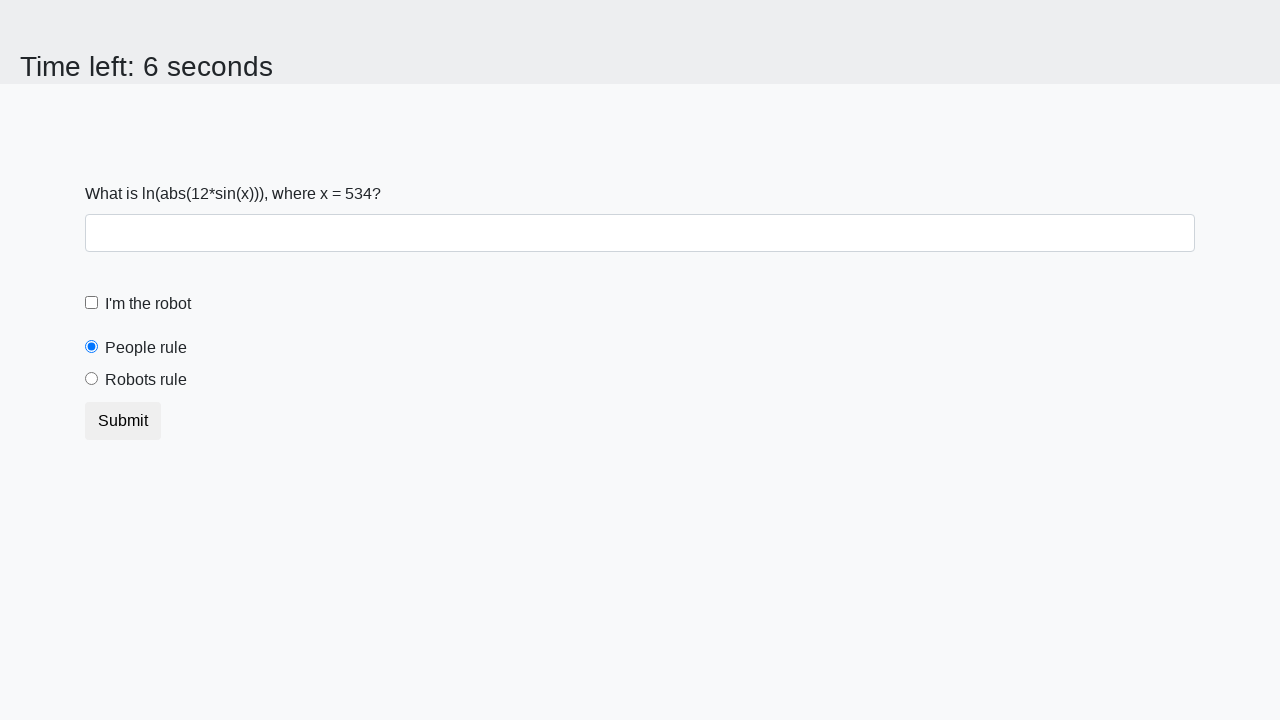

Navigated to math challenge page
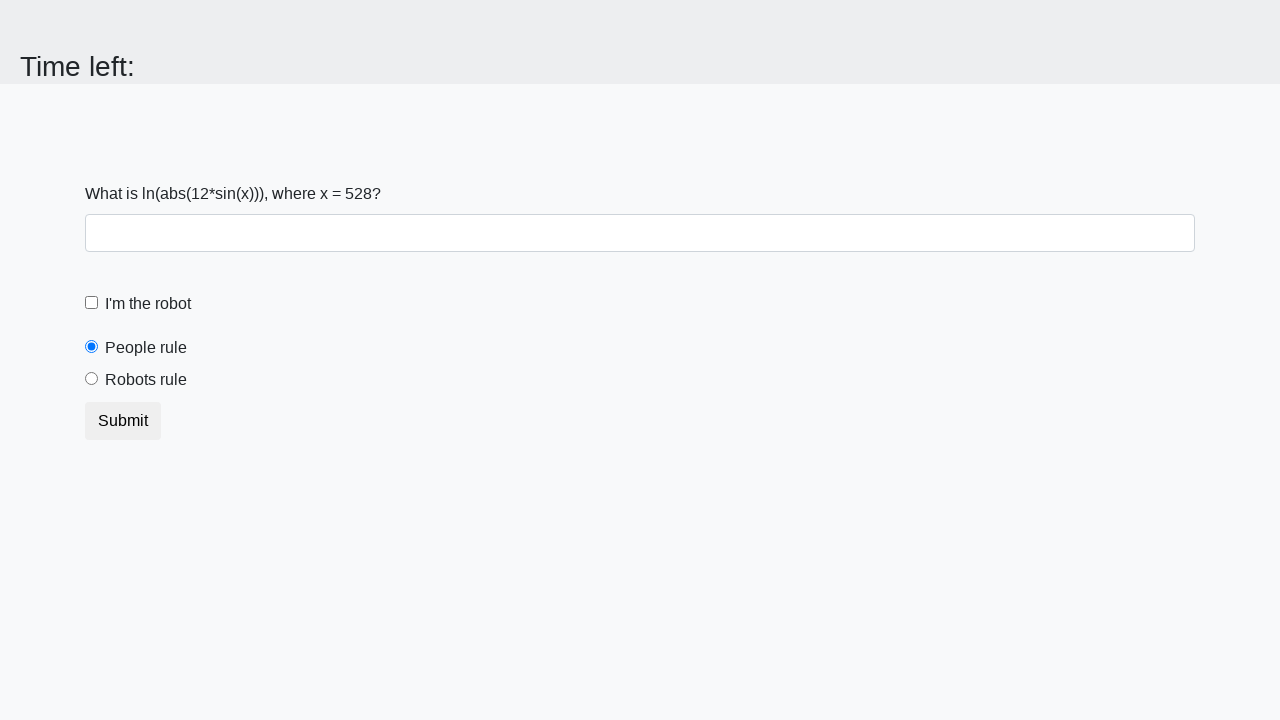

Located the input value element
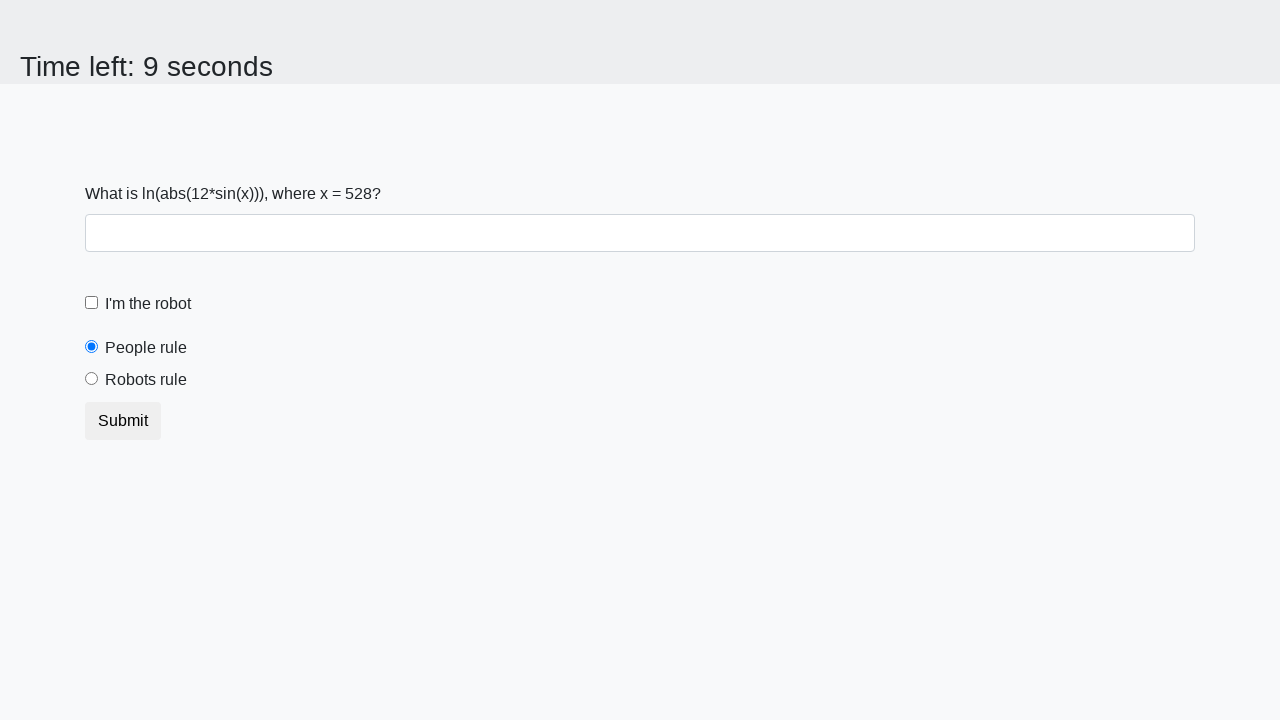

Read input value x = 528
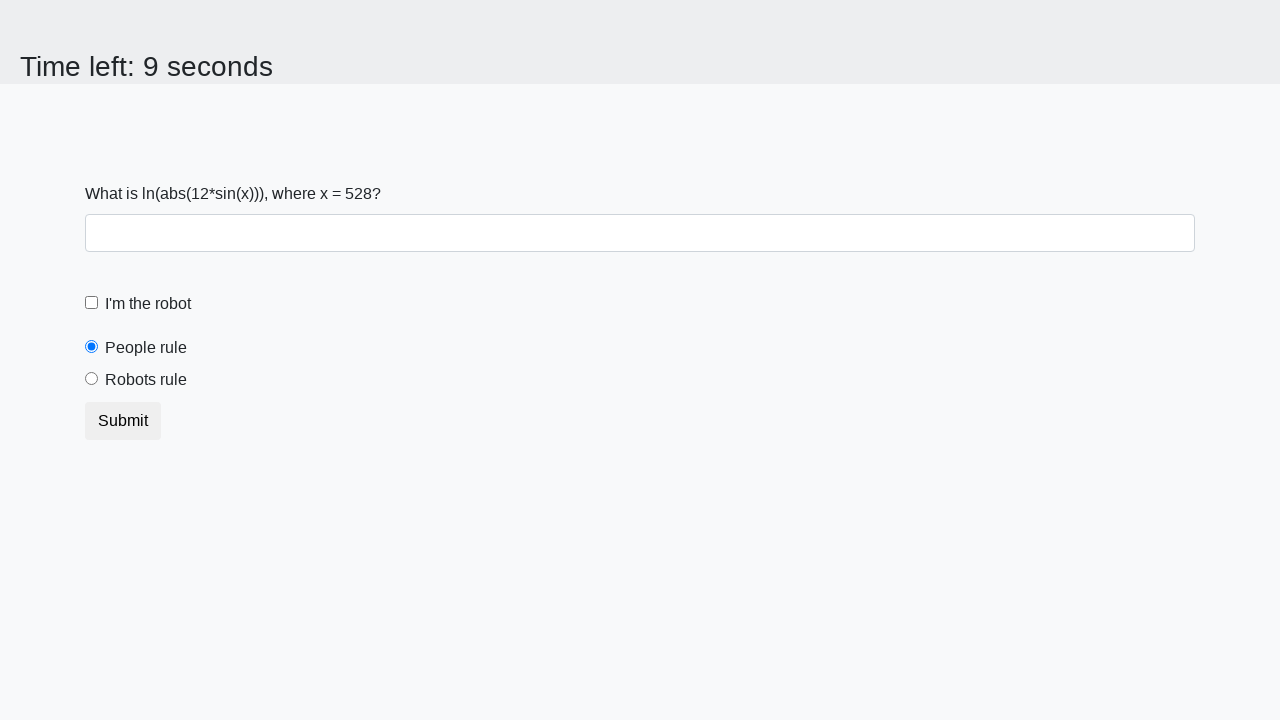

Calculated logarithmic result: log(|12*sin(528)|) = 0.9282509215369946
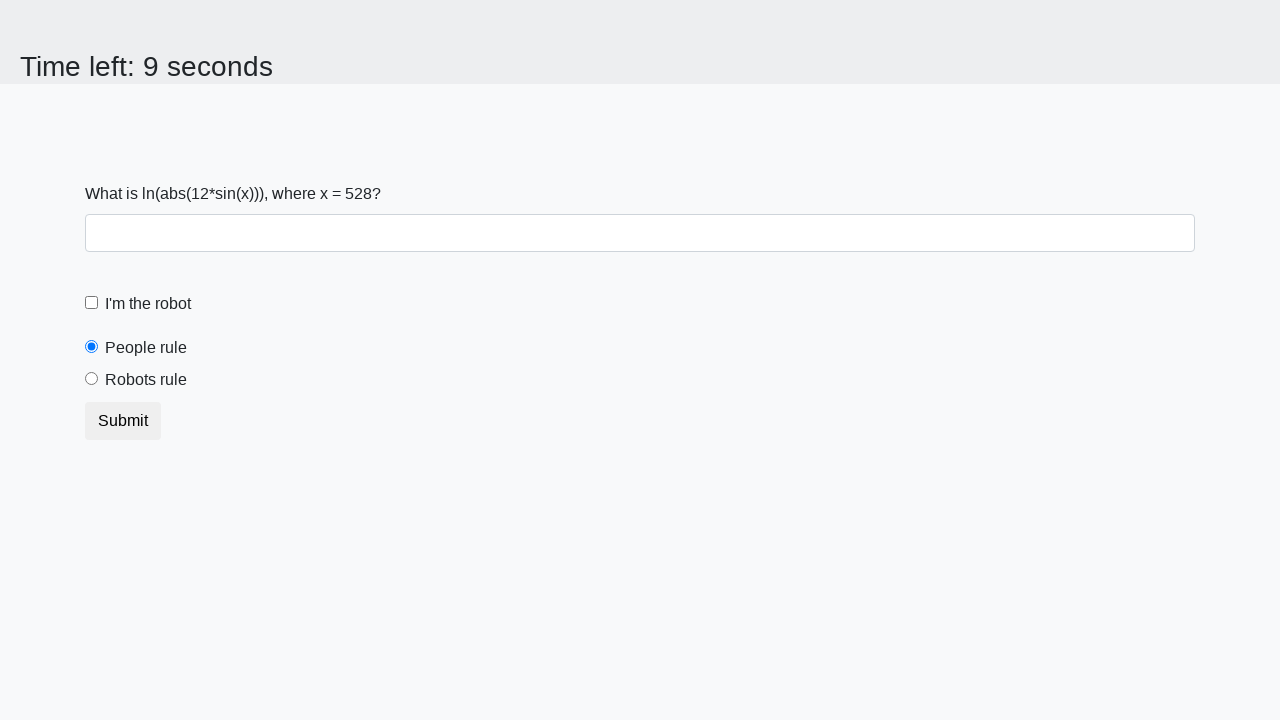

Filled answer field with calculated value 0.9282509215369946 on #answer
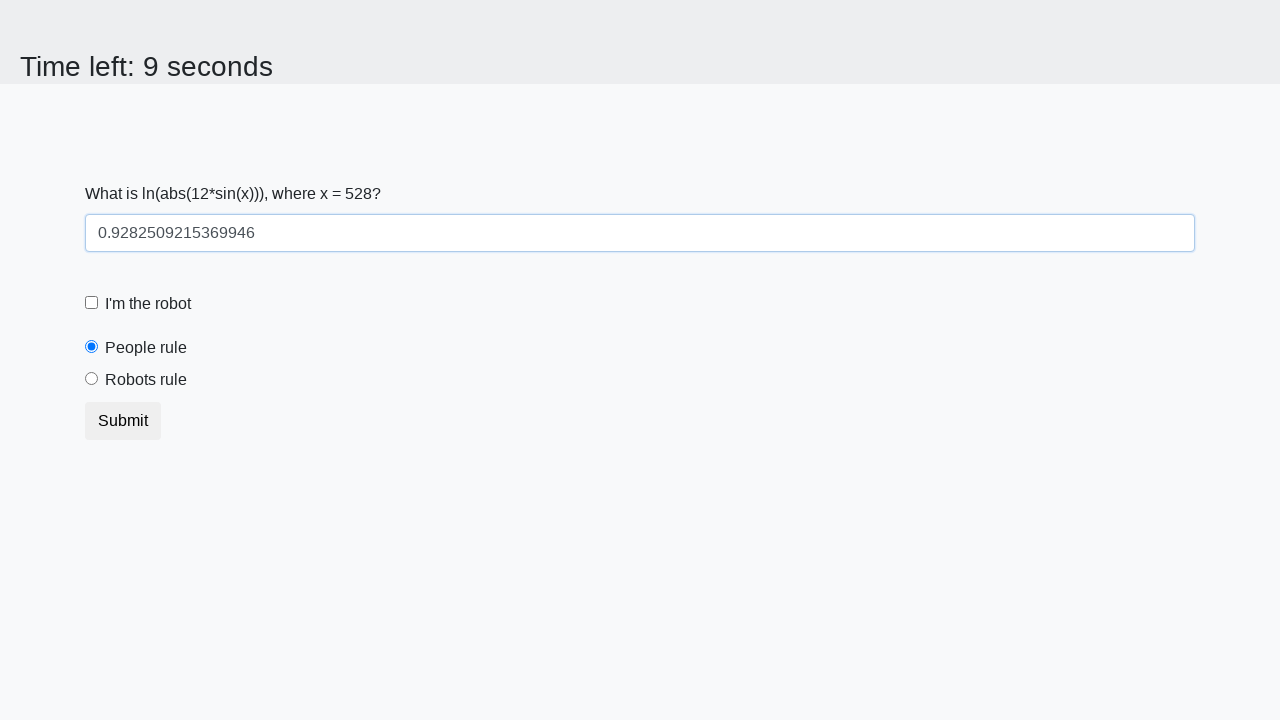

Checked robot verification checkbox at (148, 304) on label[for='robotCheckbox']
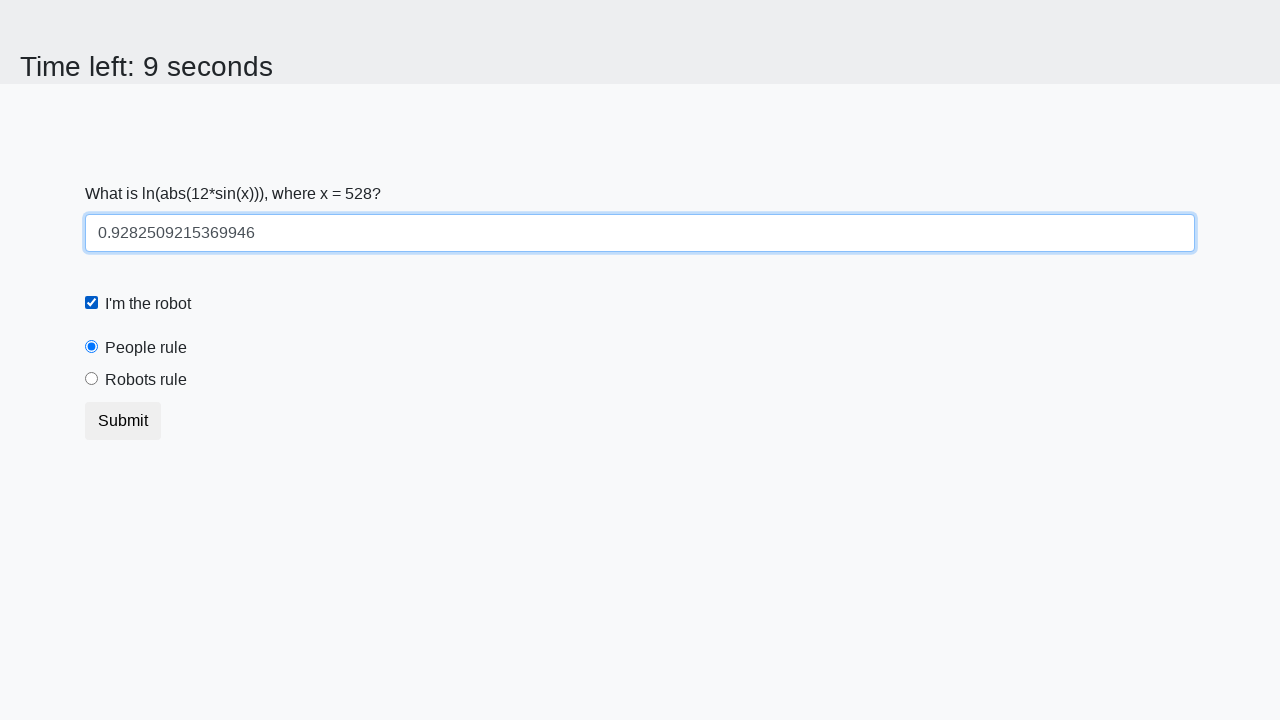

Selected 'Robots rule' radio button at (146, 380) on label[for='robotsRule']
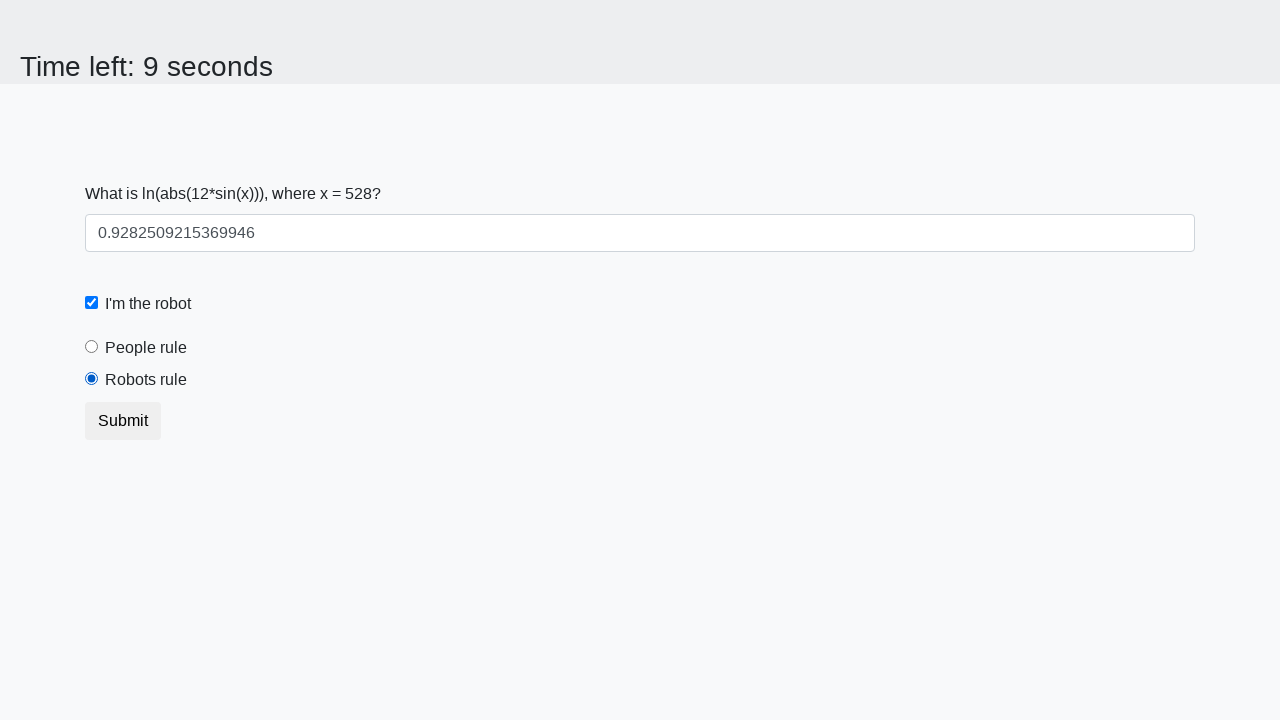

Clicked Submit button to complete form submission at (123, 421) on button:has-text('Submit')
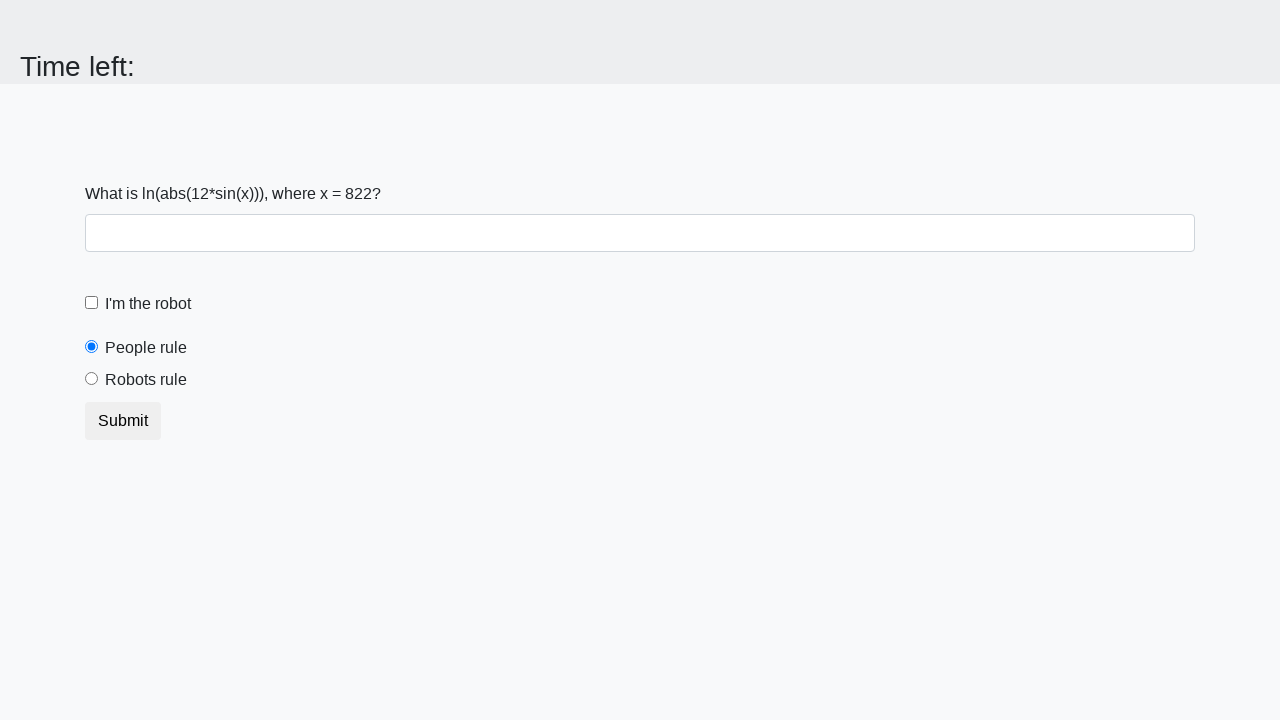

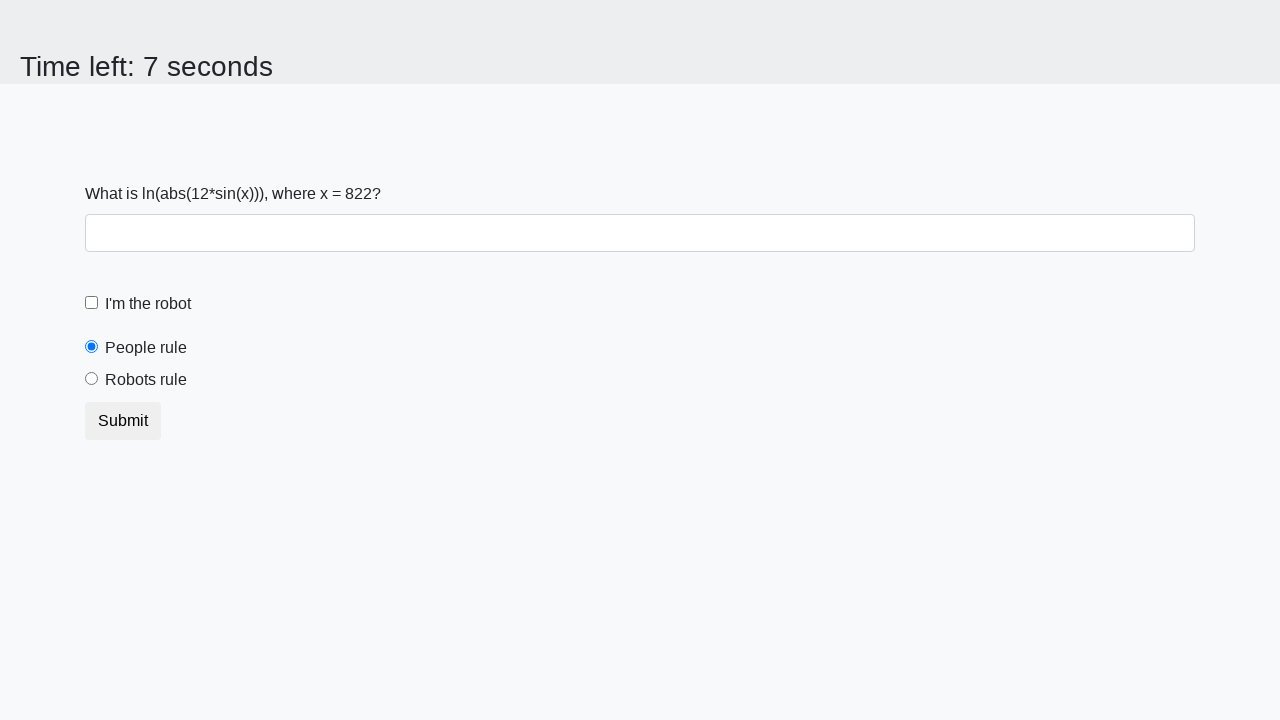